Tests frame switching functionality by navigating to the frames section, switching into a frame to read text, and then switching back to the main content

Starting URL: https://demoqa.com/

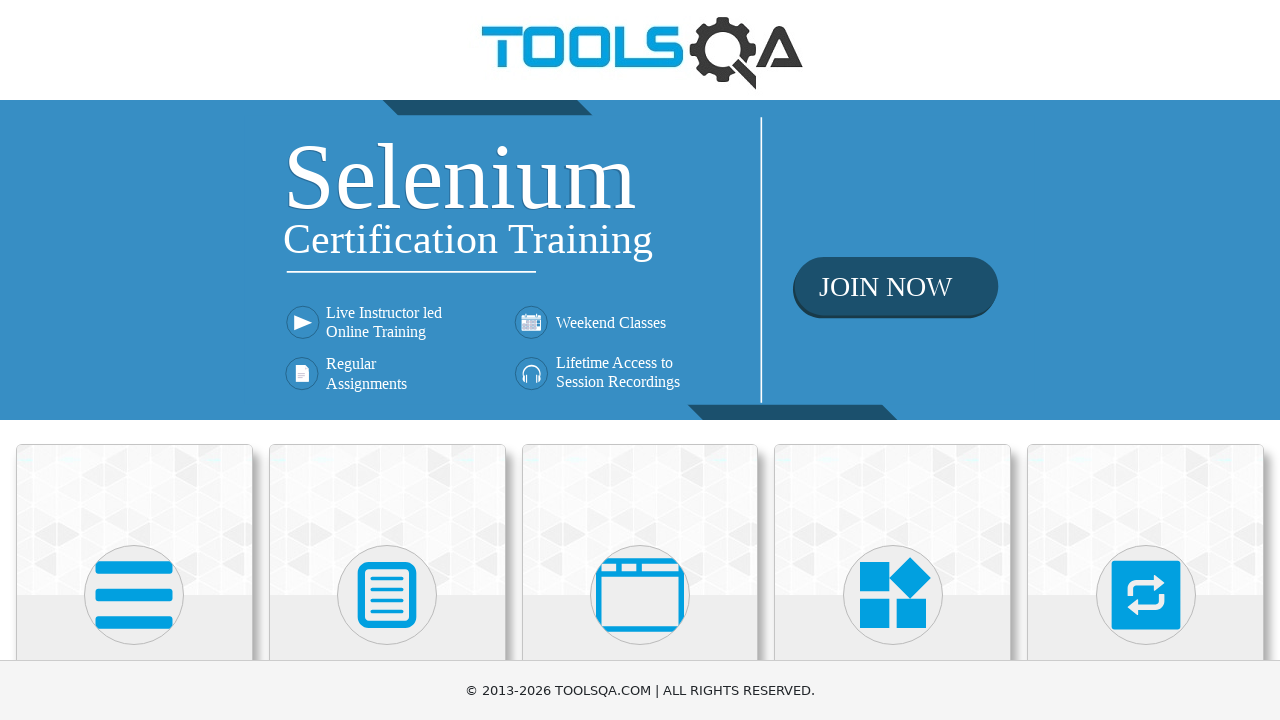

Scrolled down 400 pixels to view elements
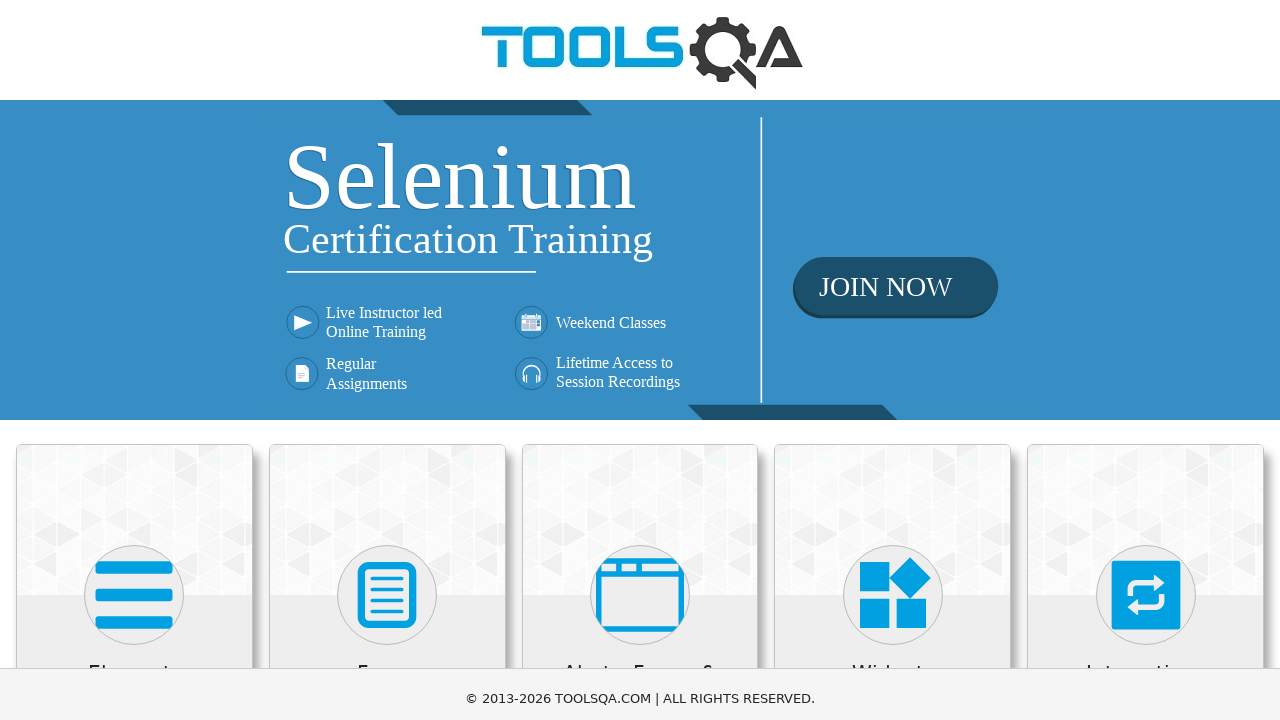

Clicked on 'Alerts, Frame & Windows' section at (640, 285) on xpath=//h5[text()='Alerts, Frame & Windows']
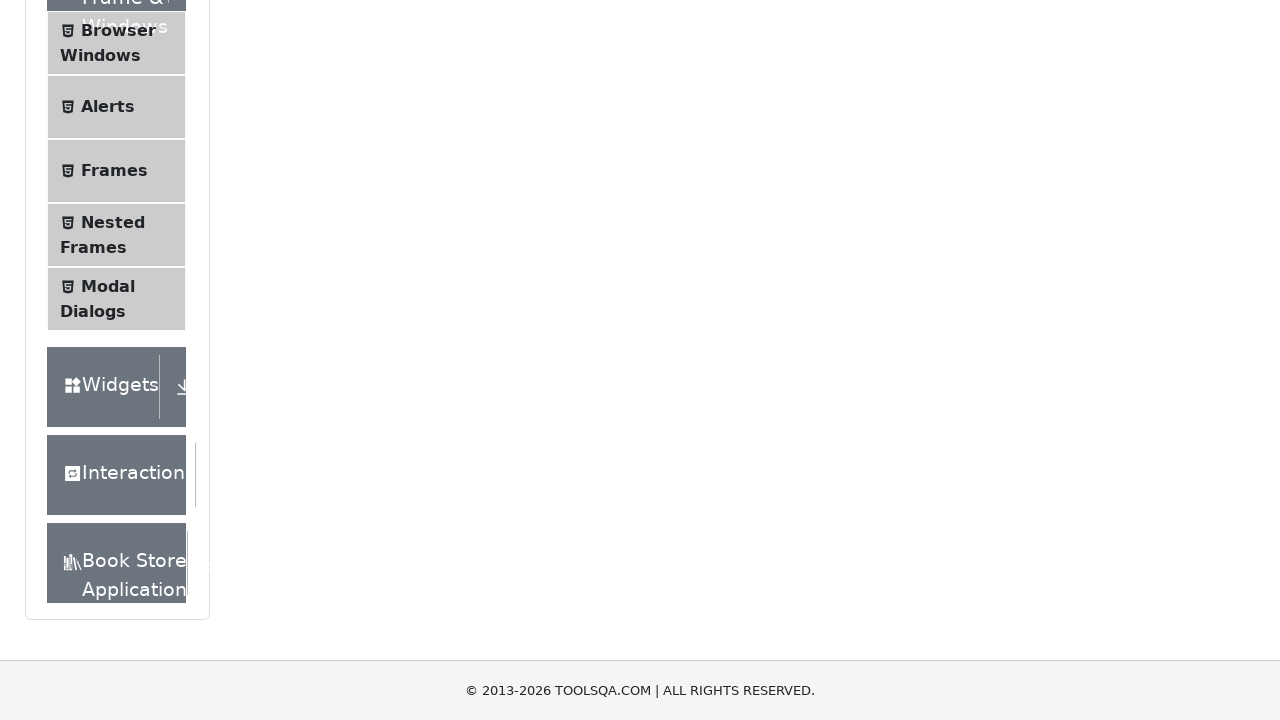

Clicked on 'Frames' menu item at (114, 171) on xpath=//span[text()='Frames']
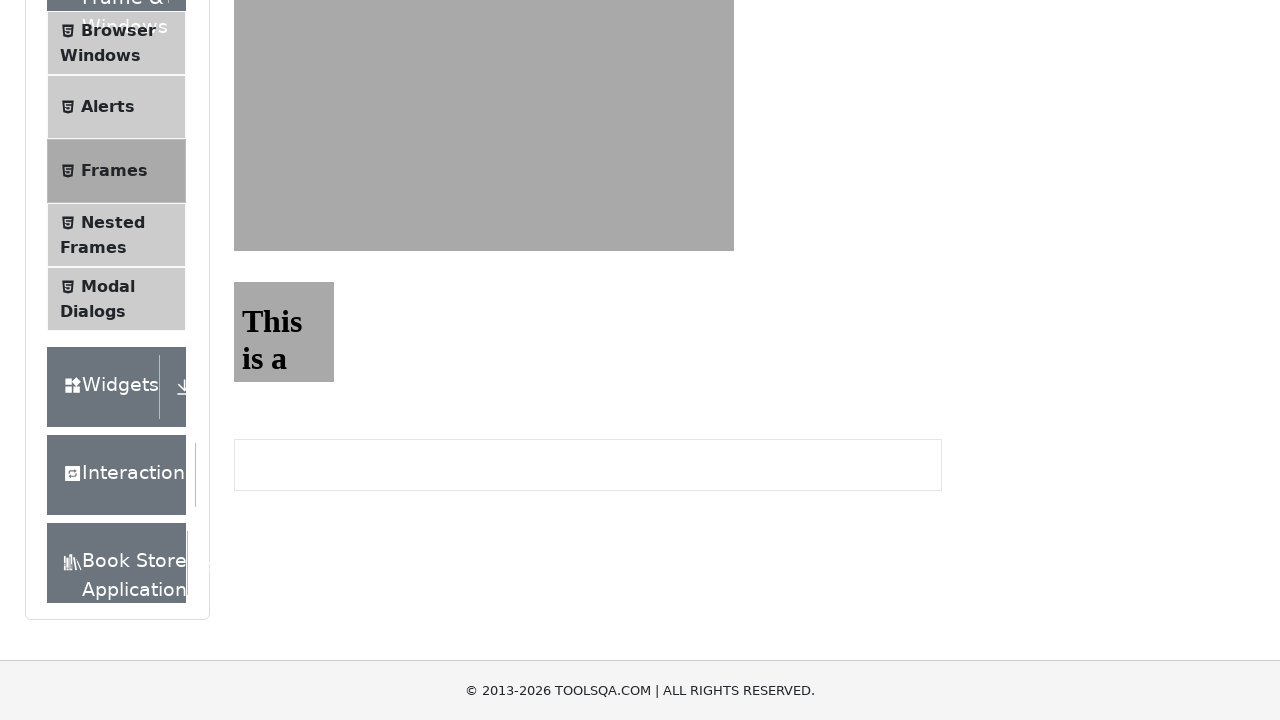

Located frame1 element
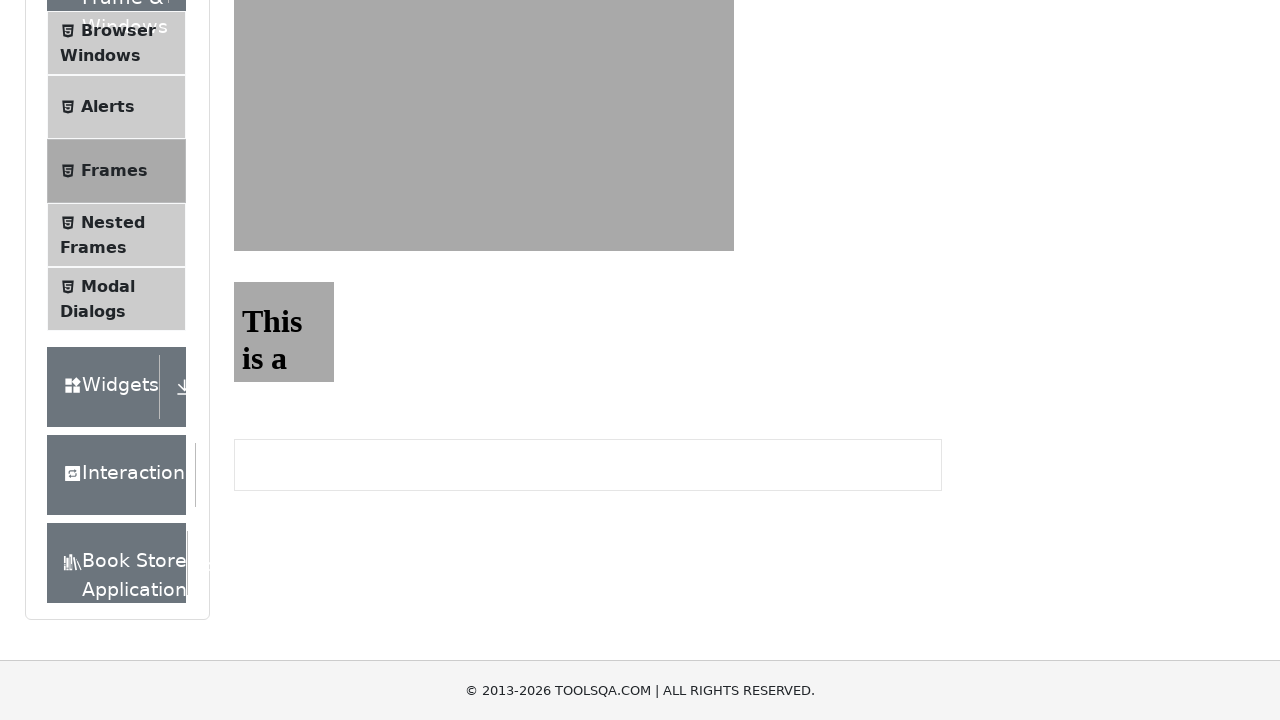

Retrieved text from frame: 'This is a sample page'
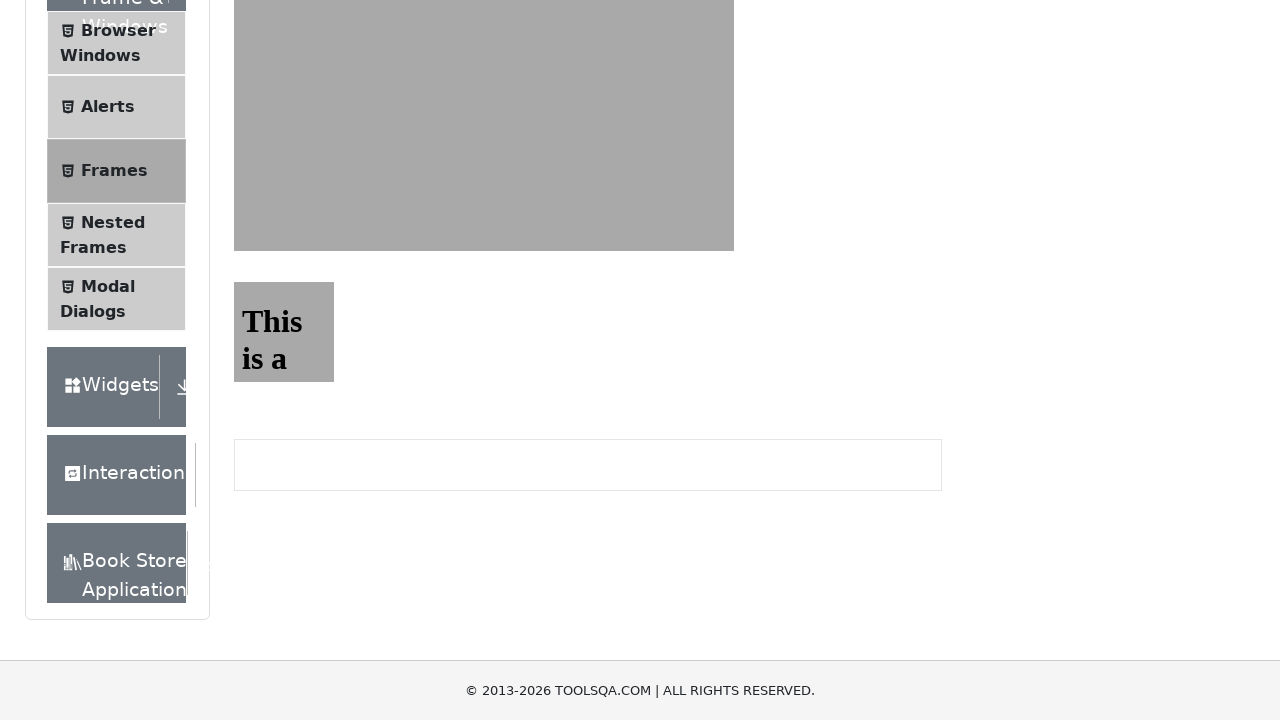

Printed frame text to console
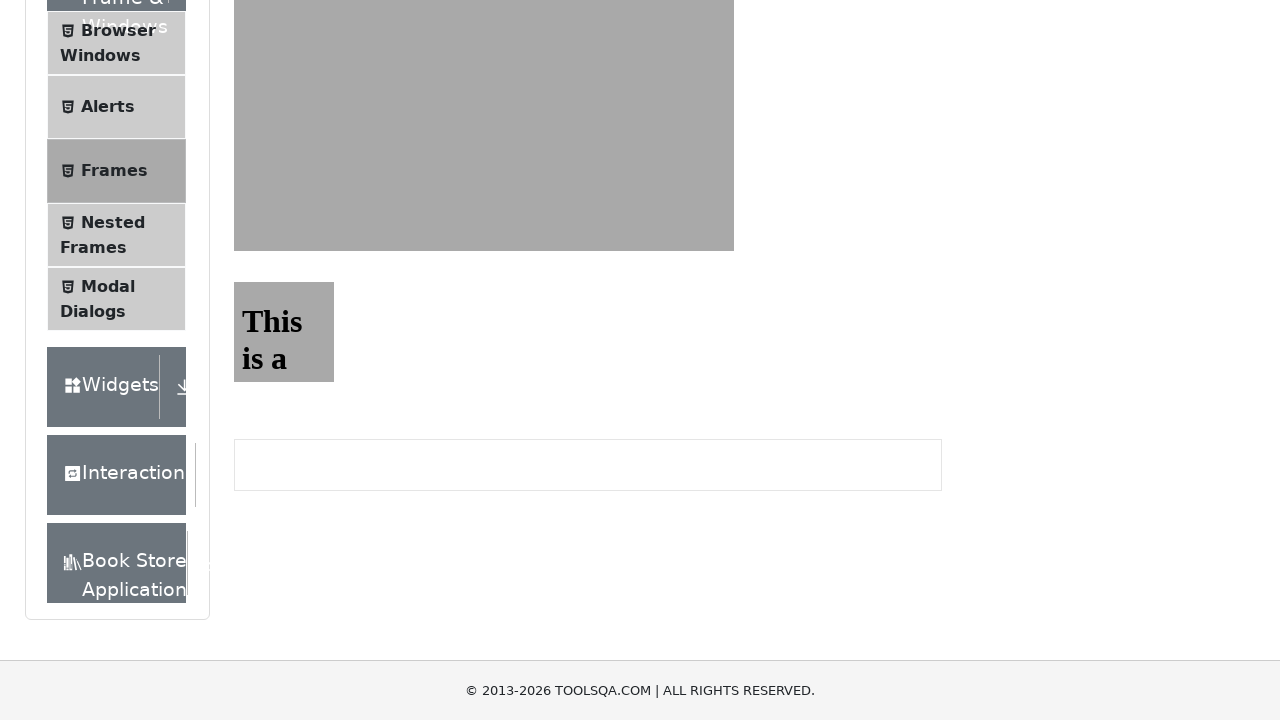

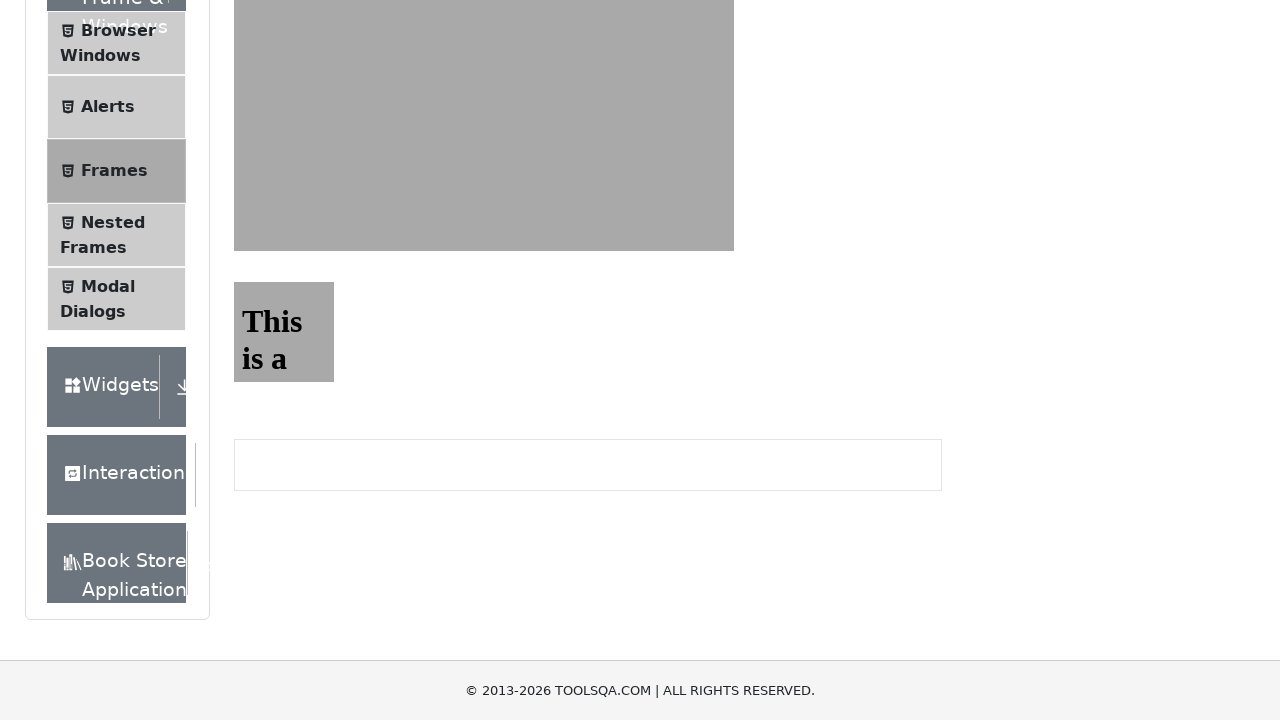